Tests that the "Yes" radio button can be deselected by clicking another option on DemoQA

Starting URL: https://demoqa.com/radio-button

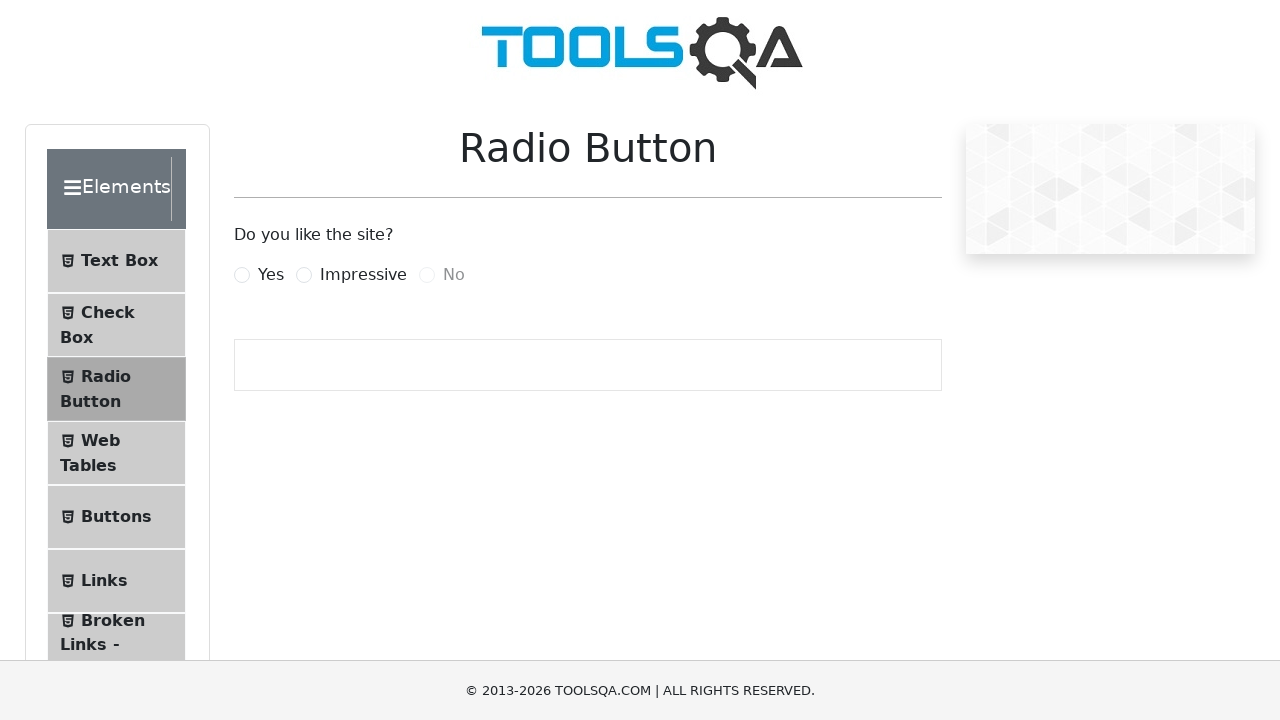

Navigated to DemoQA radio button page
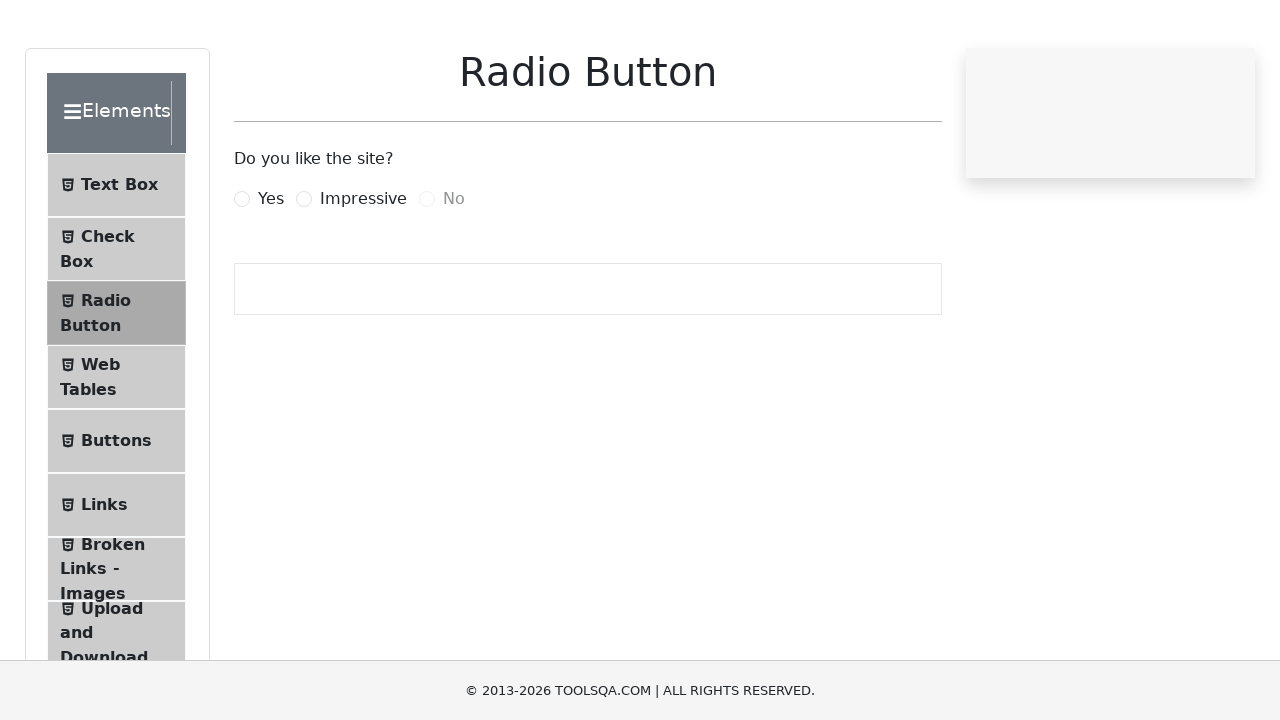

Located Yes radio button element
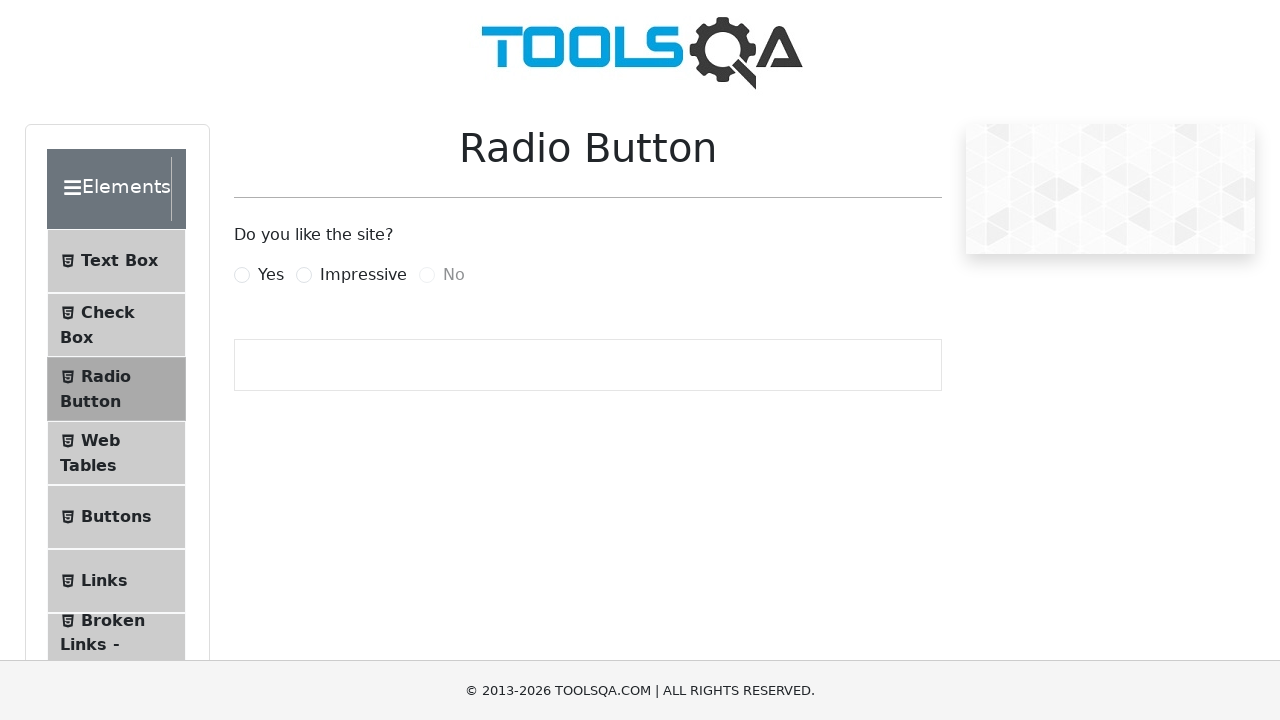

Located Yes radio button label element
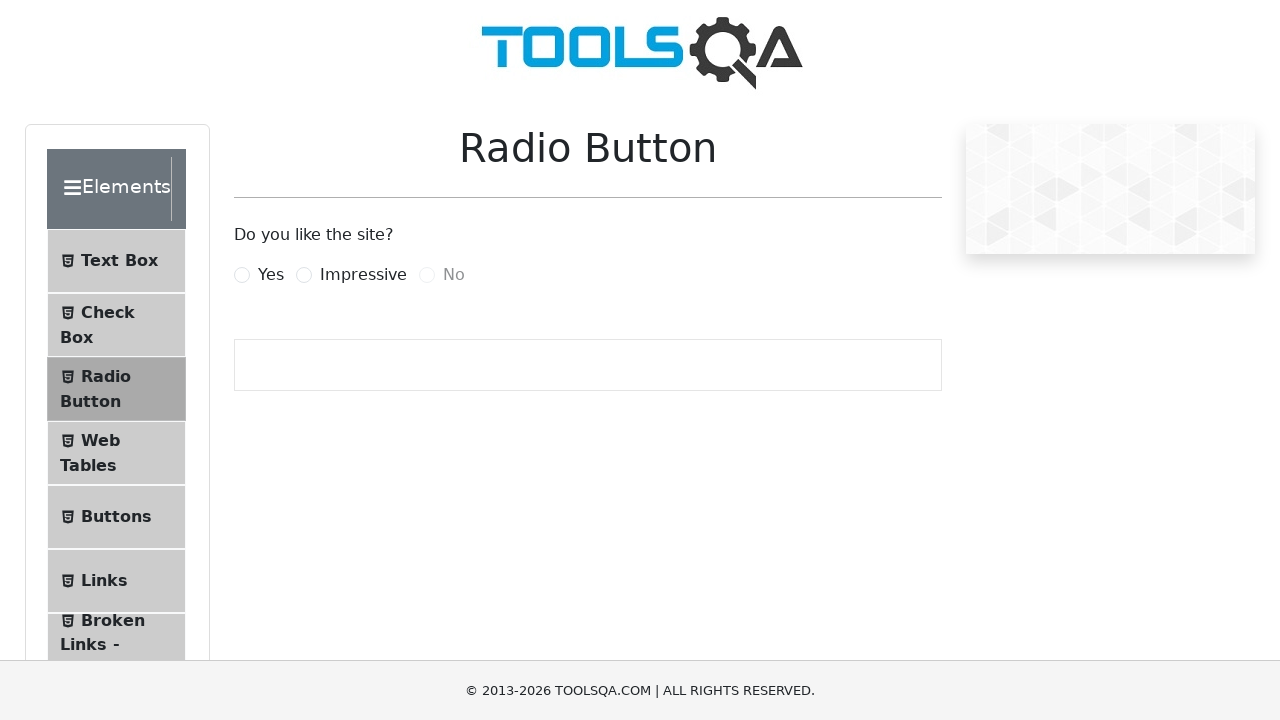

Waited 500ms for radio button state to update
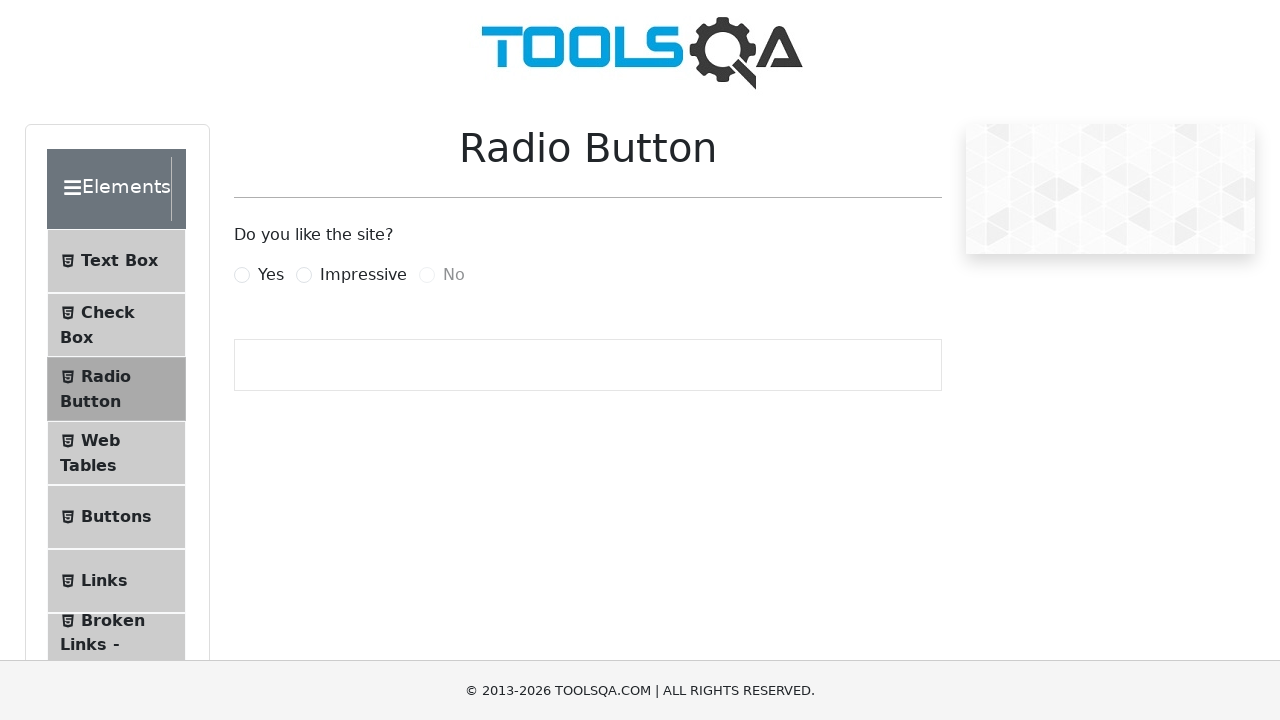

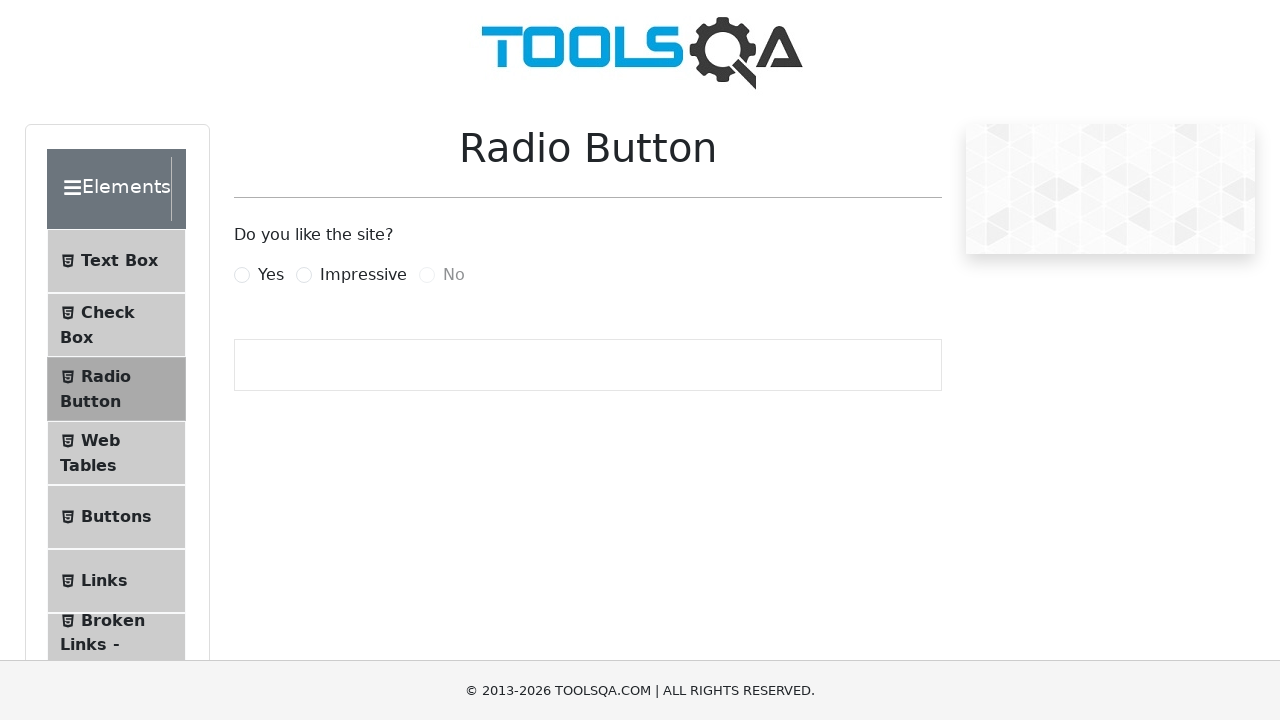